Tests that leading tabs are trimmed from todo text on save.

Starting URL: https://todomvc.com/examples/typescript-angular/#/

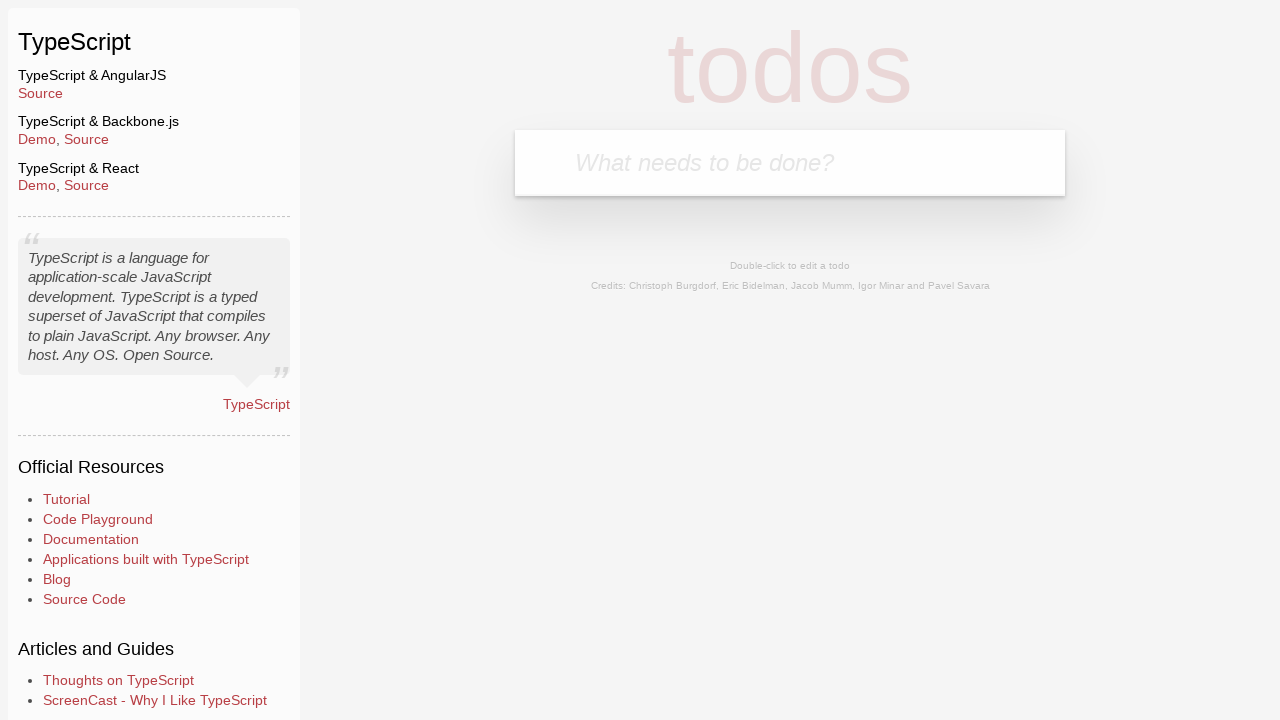

Filled new todo input with 'Example' on .new-todo
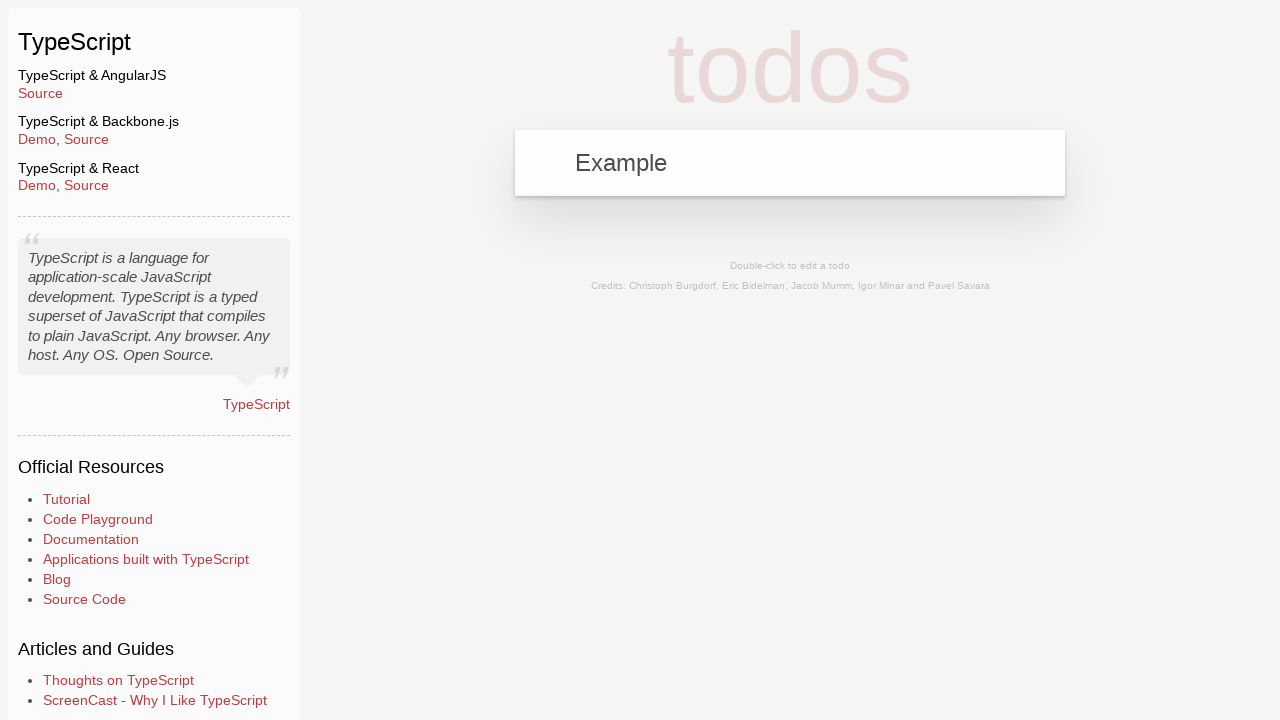

Pressed Enter to create the todo on .new-todo
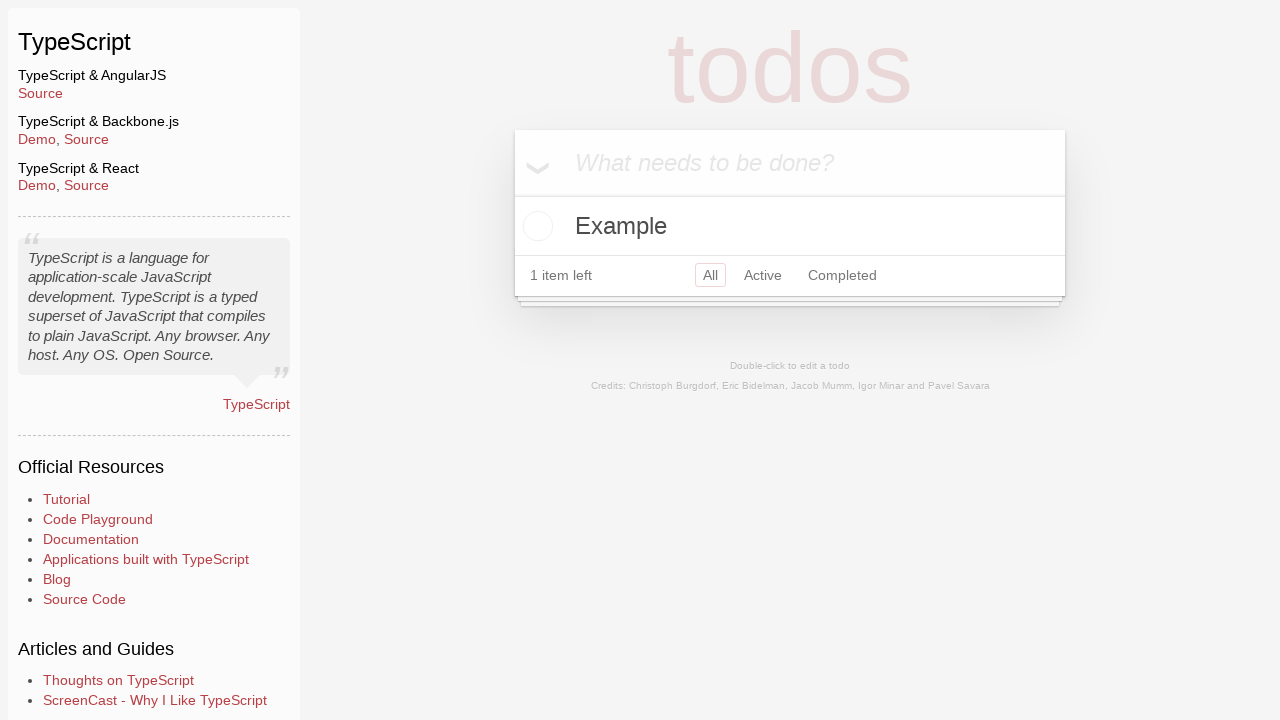

Double-clicked todo text to enter edit mode at (790, 226) on text=Example
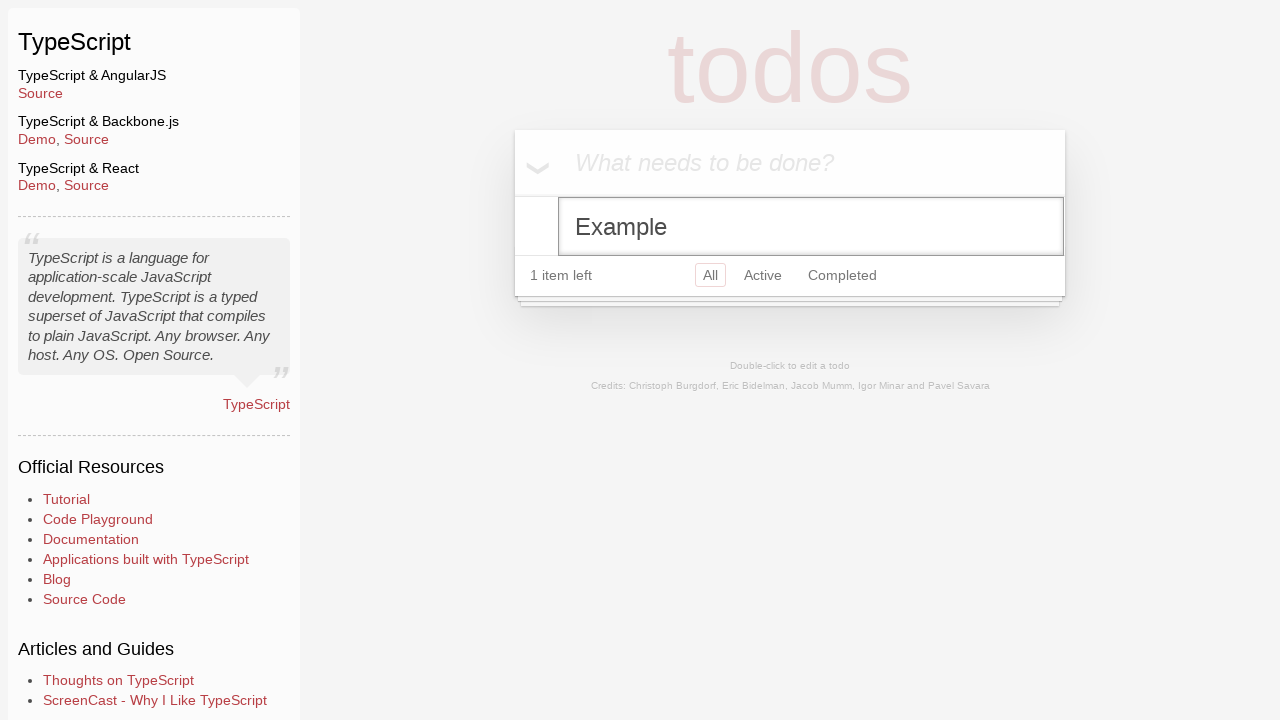

Filled edit field with text containing leading tab character on .edit
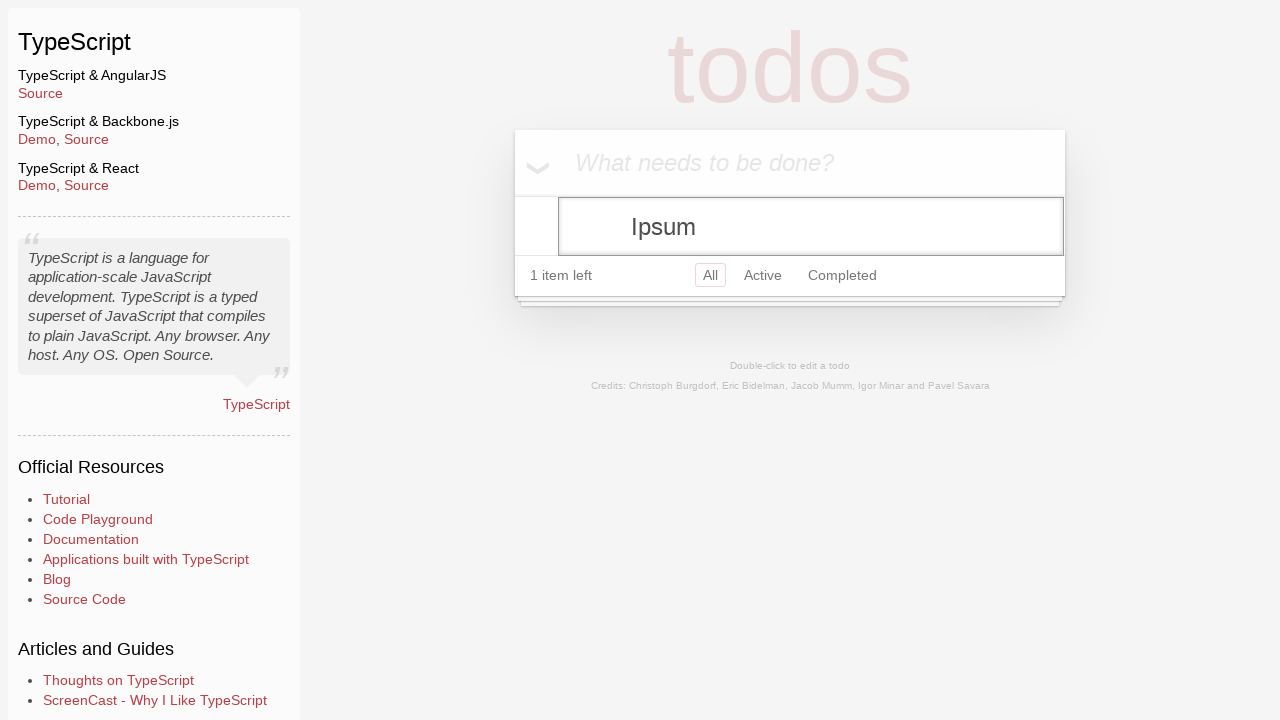

Blurred the edit field to trigger save
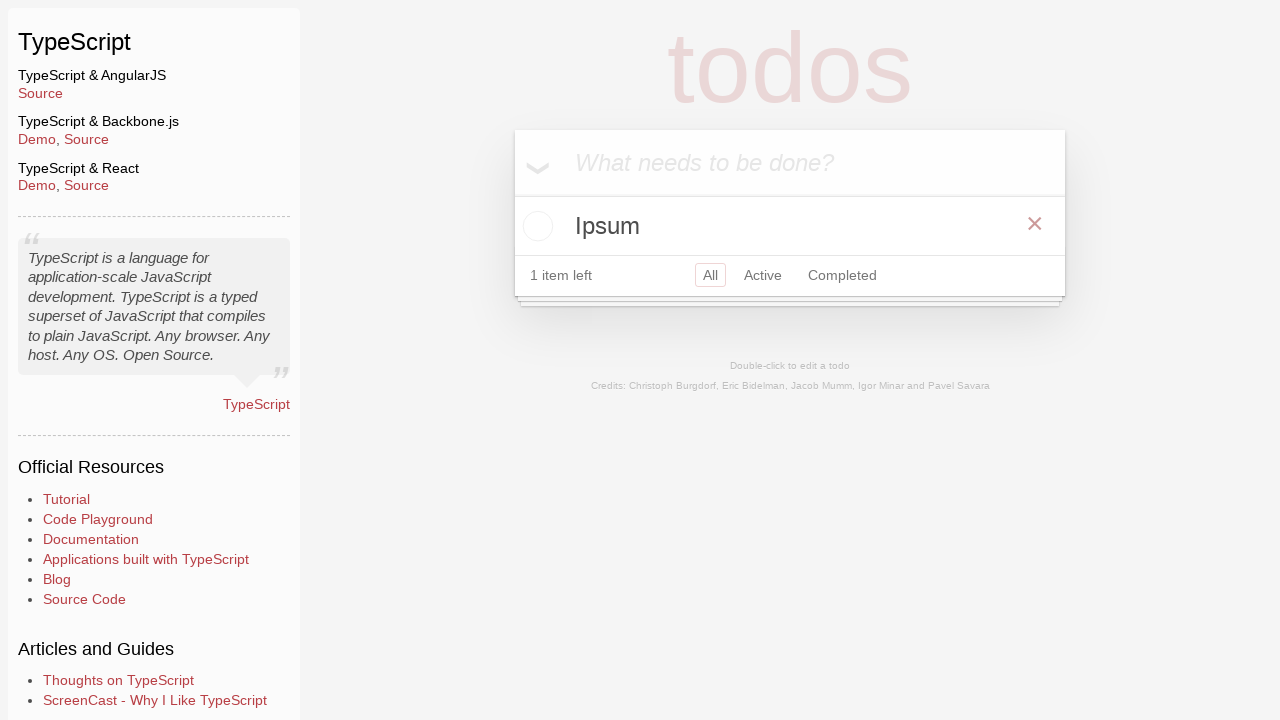

Verified that leading tabs were trimmed and todo shows 'Ipsum'
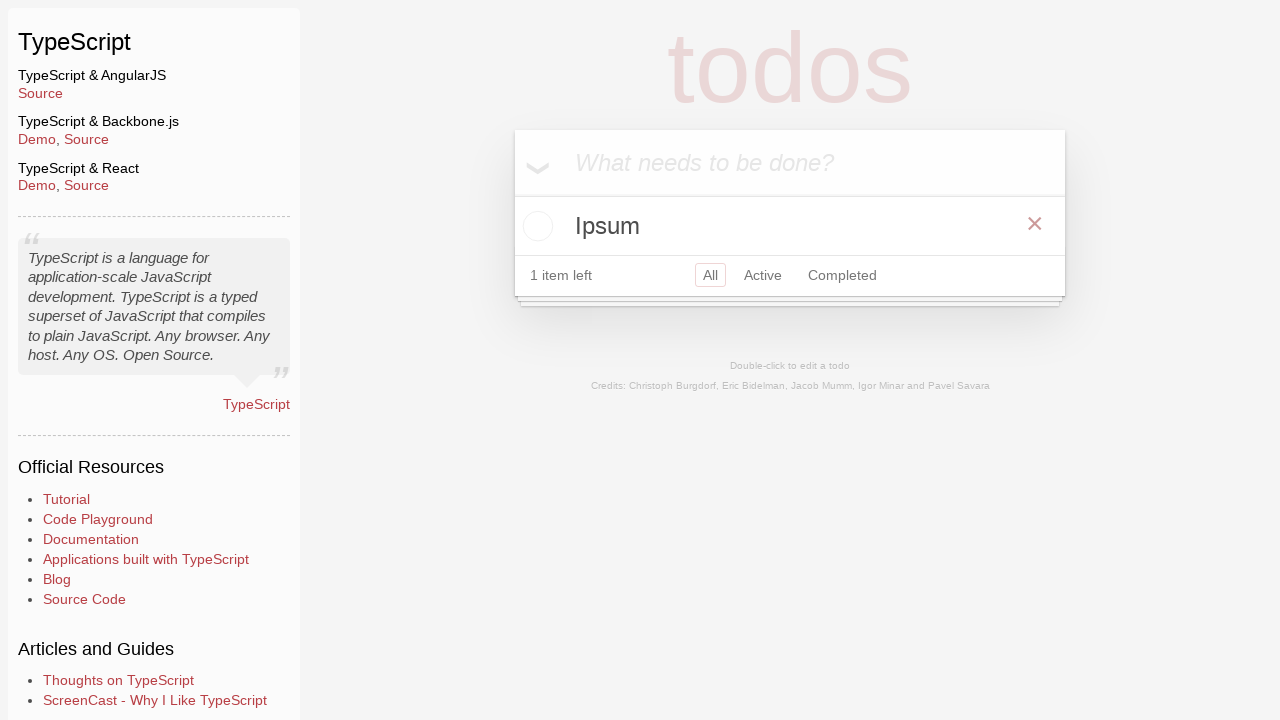

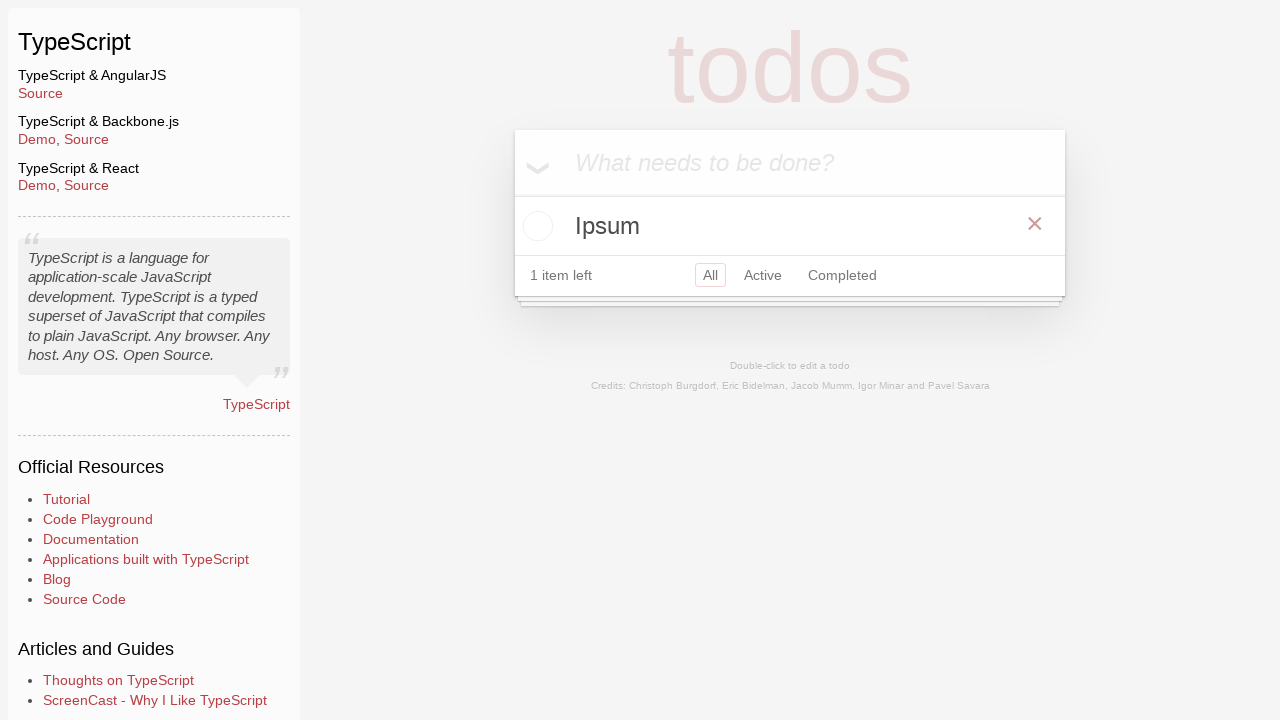